Tests filtering to display only active (not completed) todo items

Starting URL: https://demo.playwright.dev/todomvc

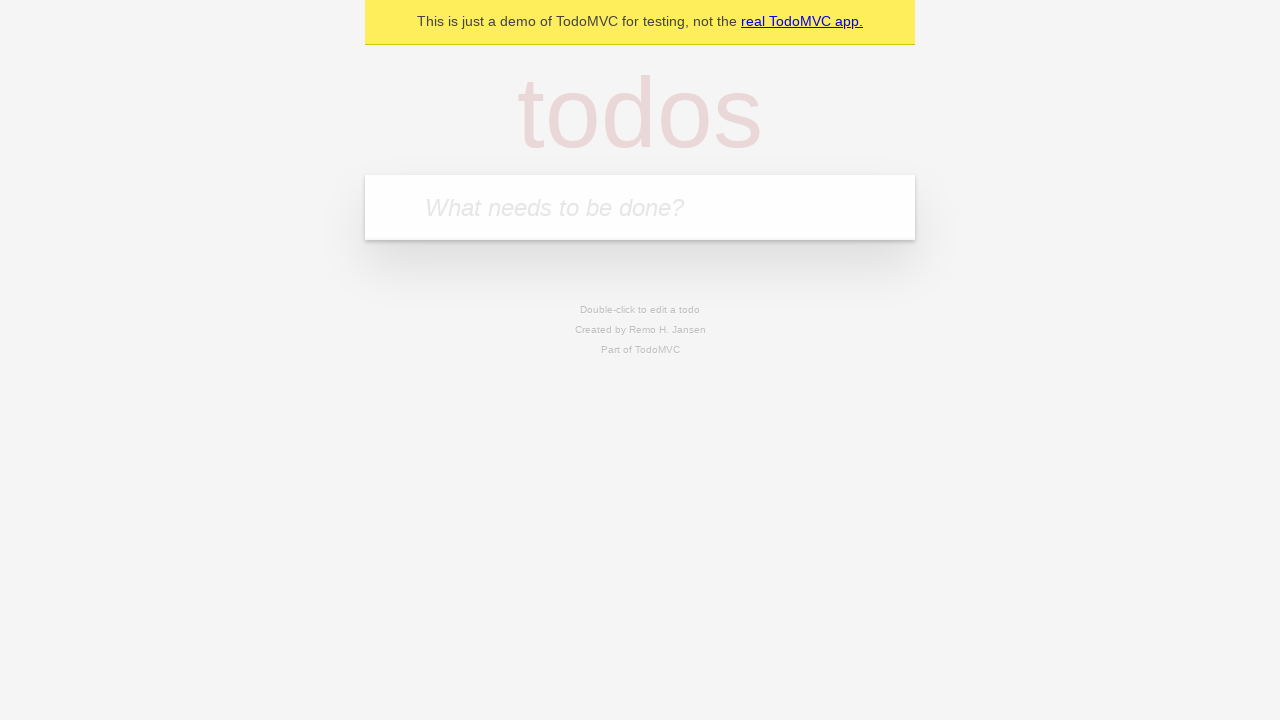

Filled todo input with 'buy some cheese' on internal:attr=[placeholder="What needs to be done?"i]
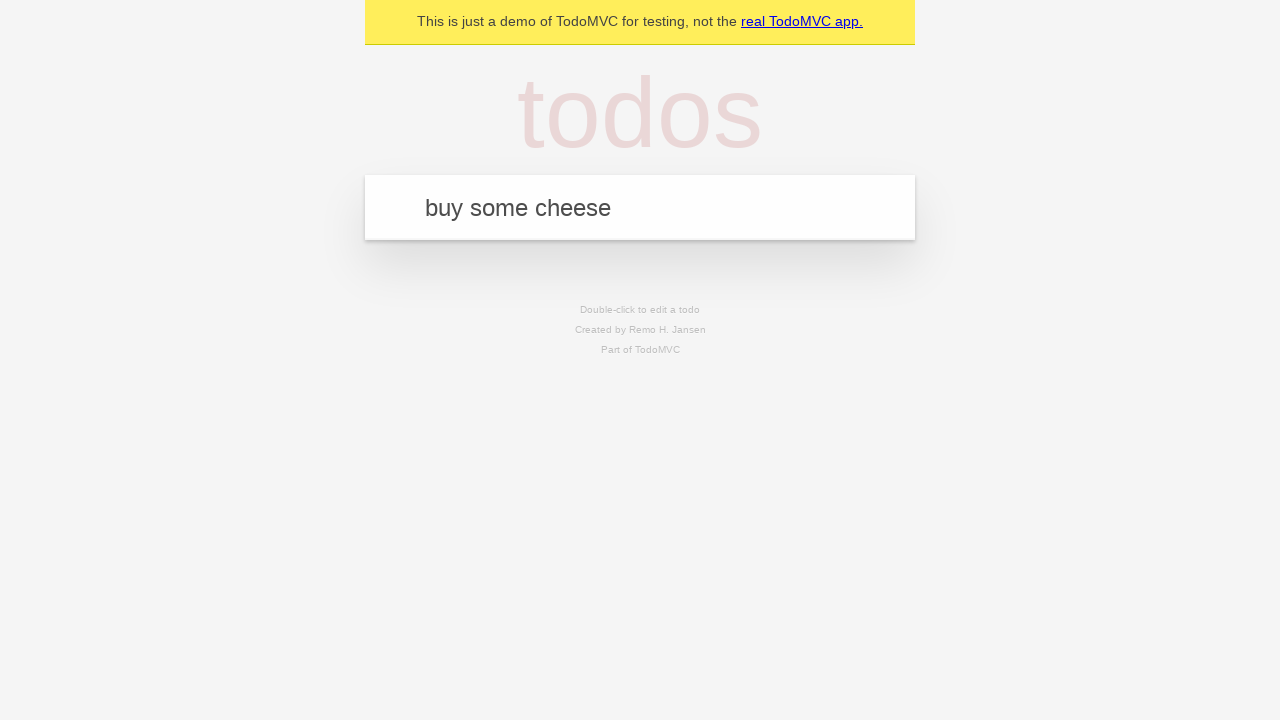

Pressed Enter to create first todo item on internal:attr=[placeholder="What needs to be done?"i]
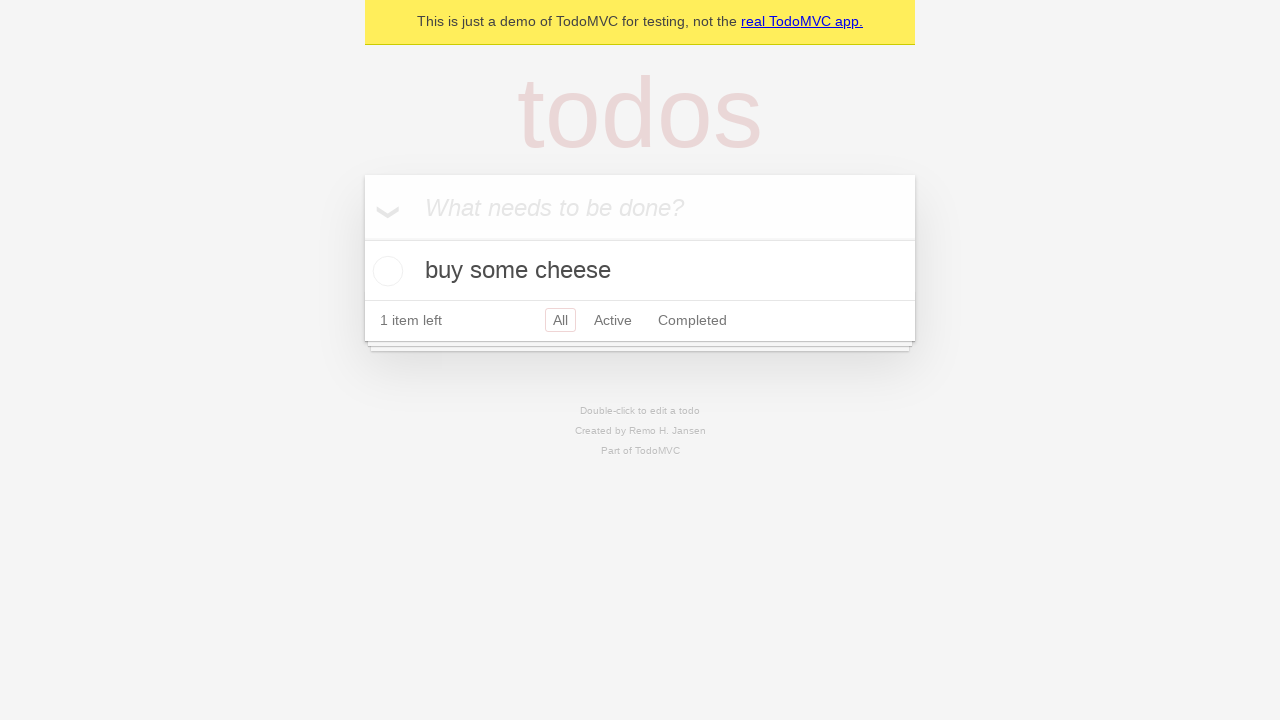

Filled todo input with 'feed the cat' on internal:attr=[placeholder="What needs to be done?"i]
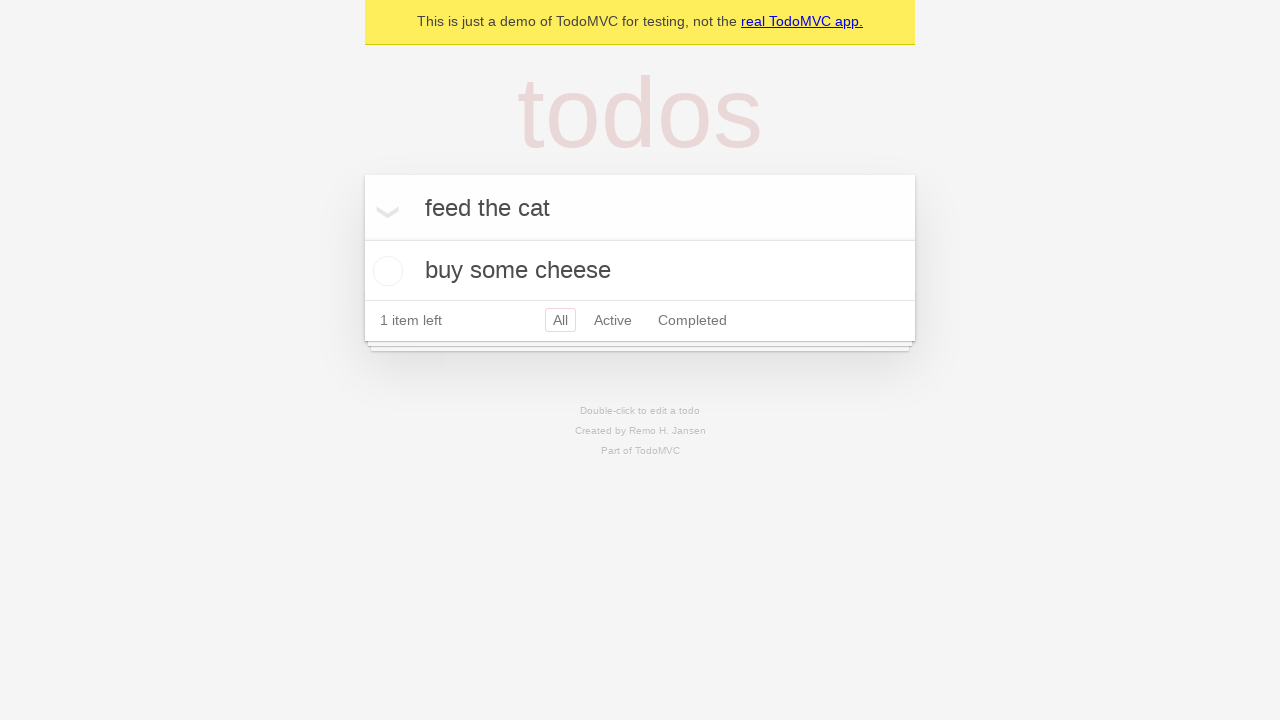

Pressed Enter to create second todo item on internal:attr=[placeholder="What needs to be done?"i]
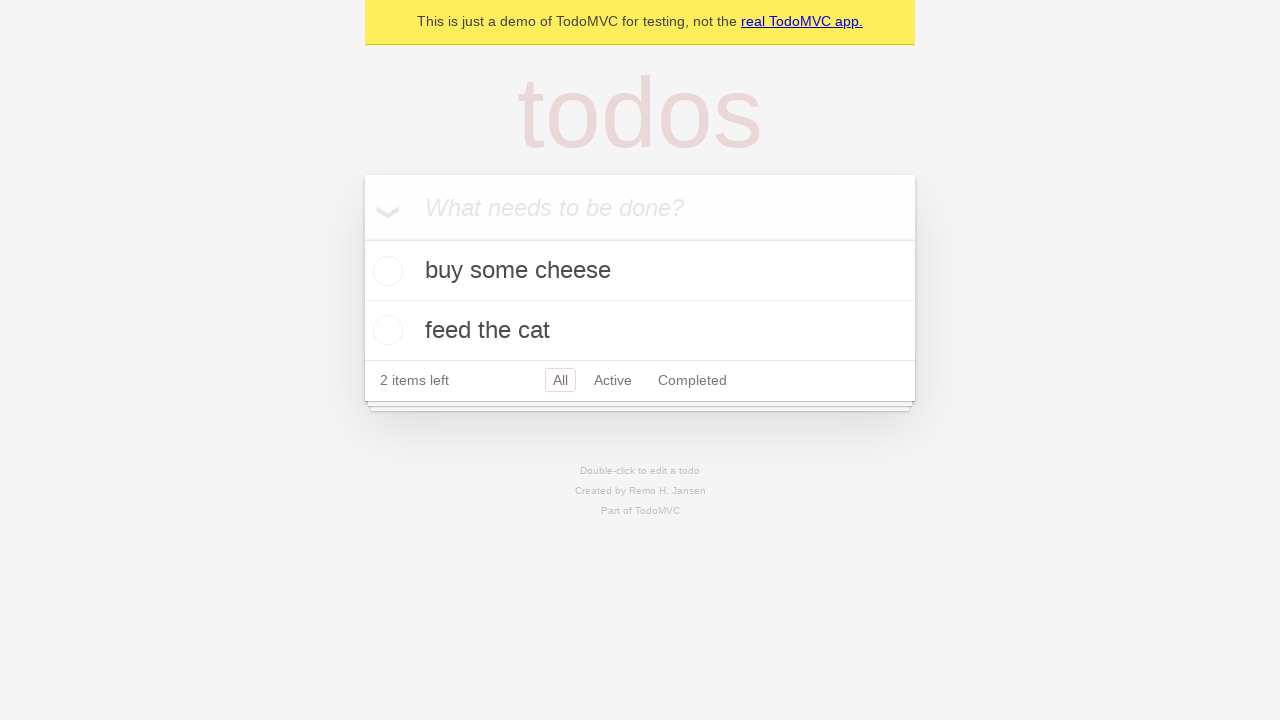

Filled todo input with 'book a doctors appointment' on internal:attr=[placeholder="What needs to be done?"i]
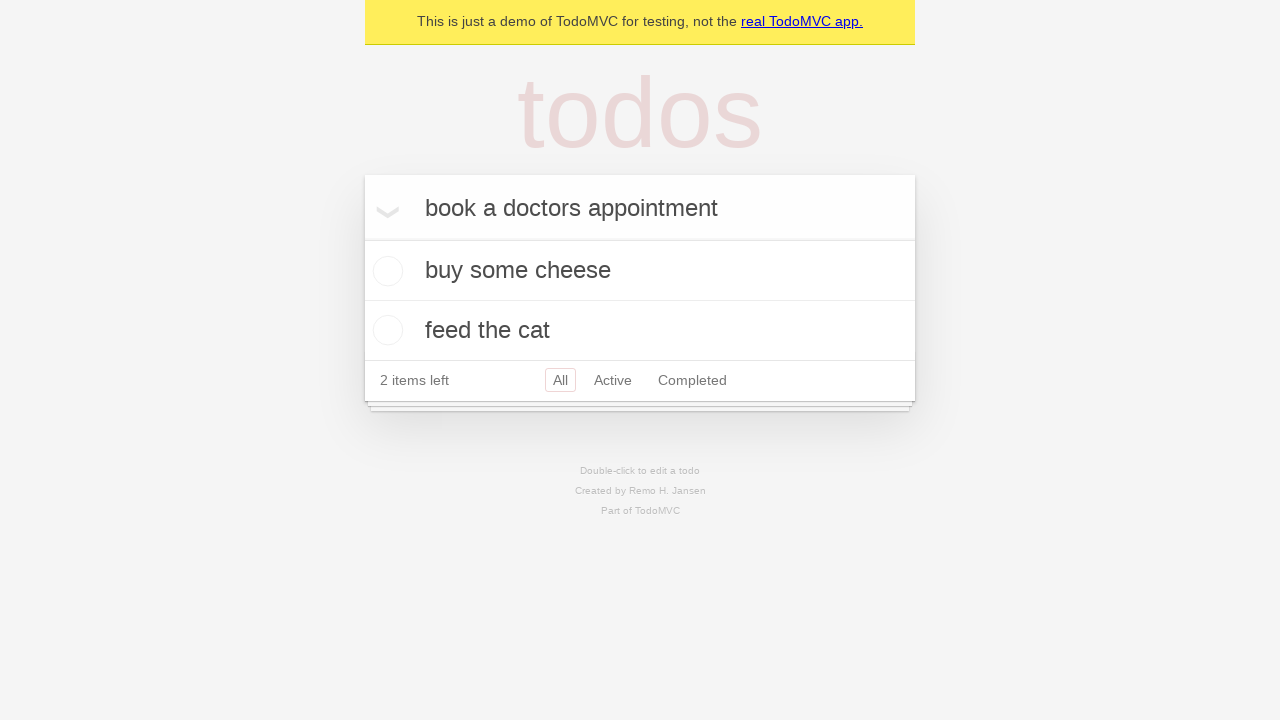

Pressed Enter to create third todo item on internal:attr=[placeholder="What needs to be done?"i]
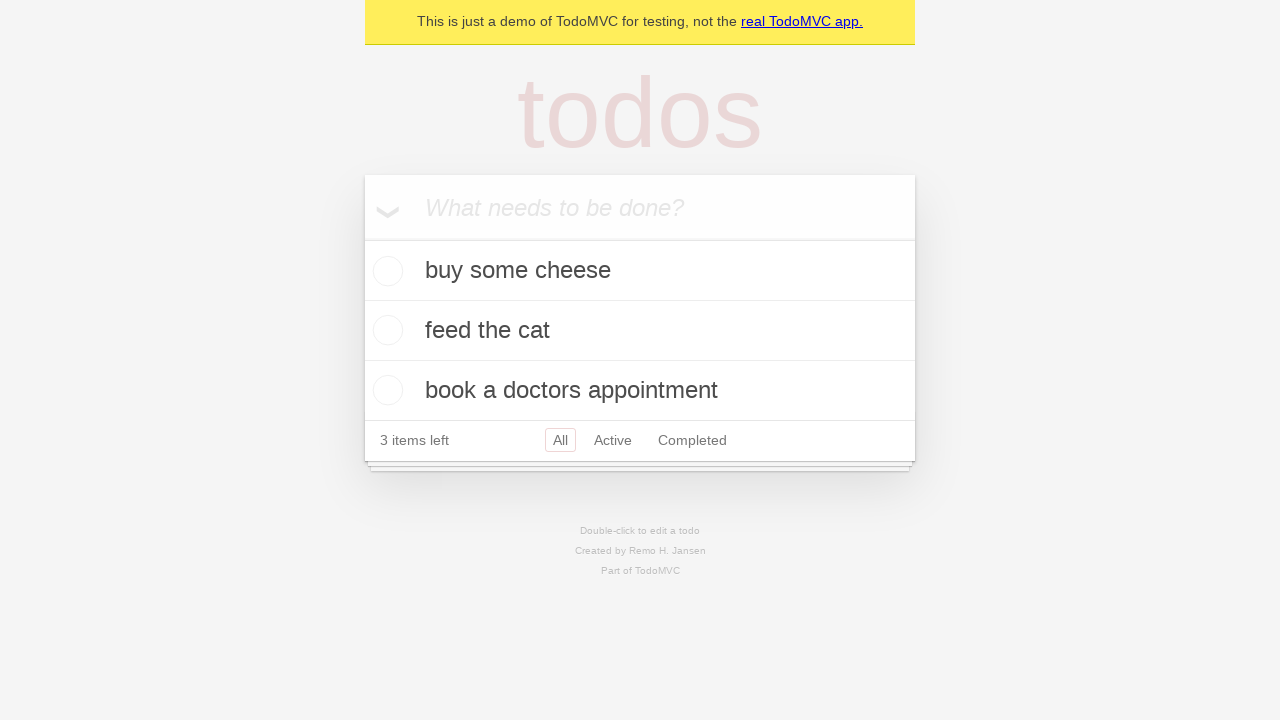

Checked the checkbox for second todo item to mark it as completed at (385, 330) on internal:testid=[data-testid="todo-item"s] >> nth=1 >> internal:role=checkbox
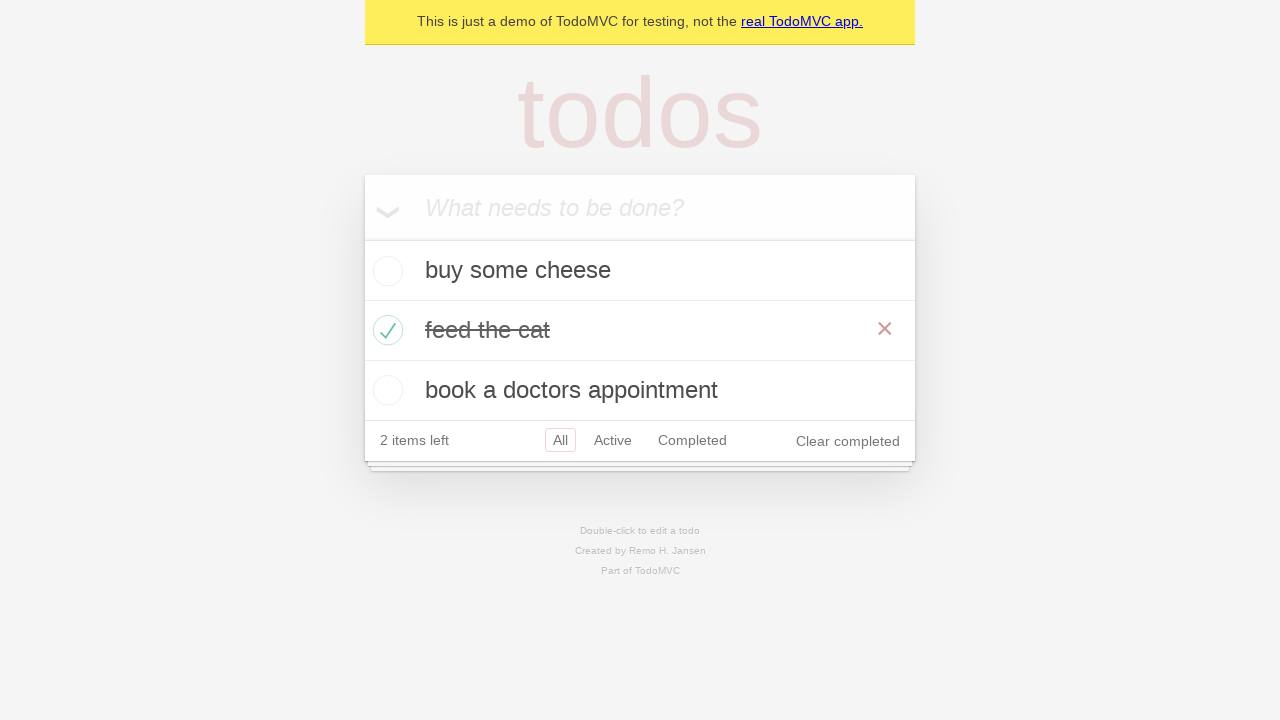

Clicked the Active filter to display only active items at (613, 440) on internal:role=link[name="Active"i]
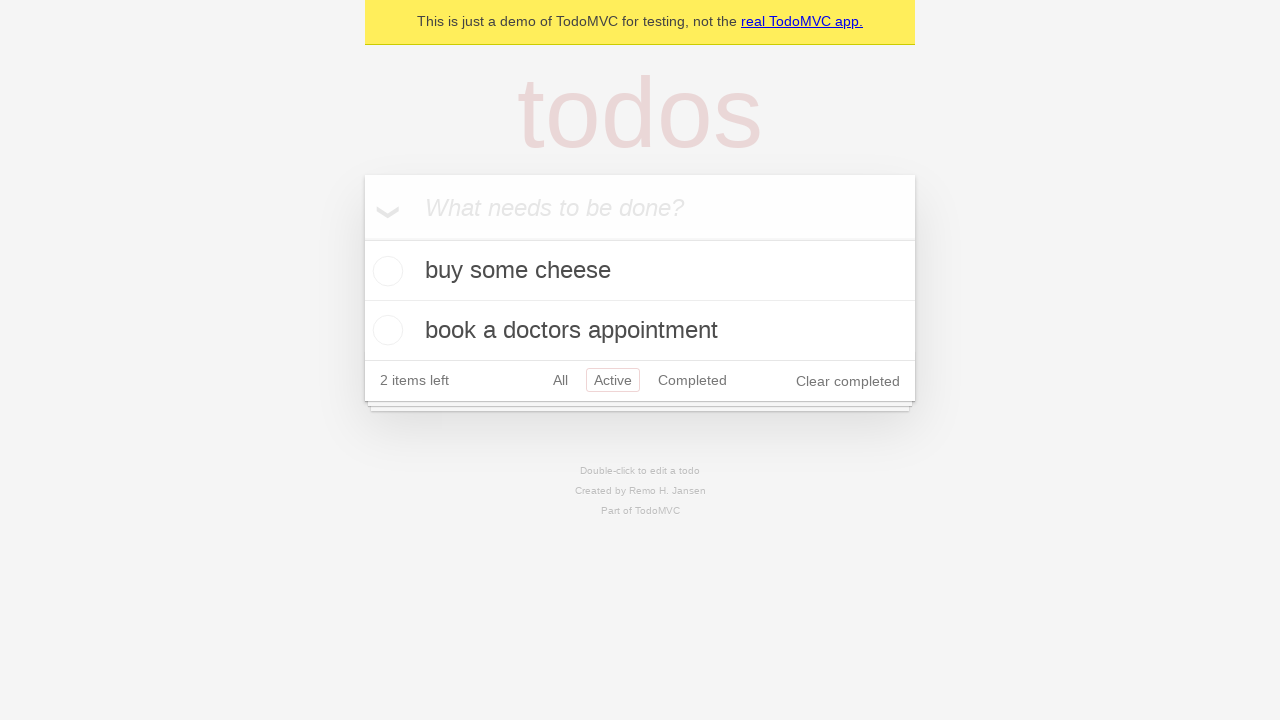

Verified that exactly 2 active todo items are displayed after filtering
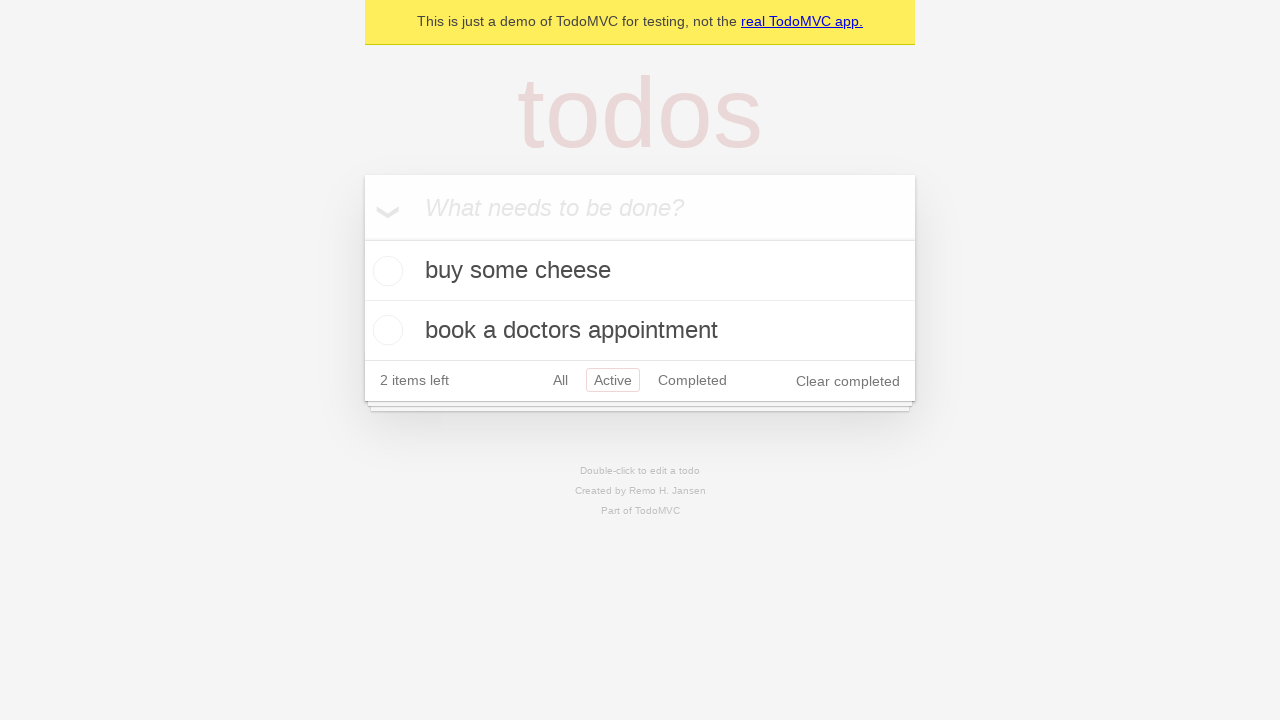

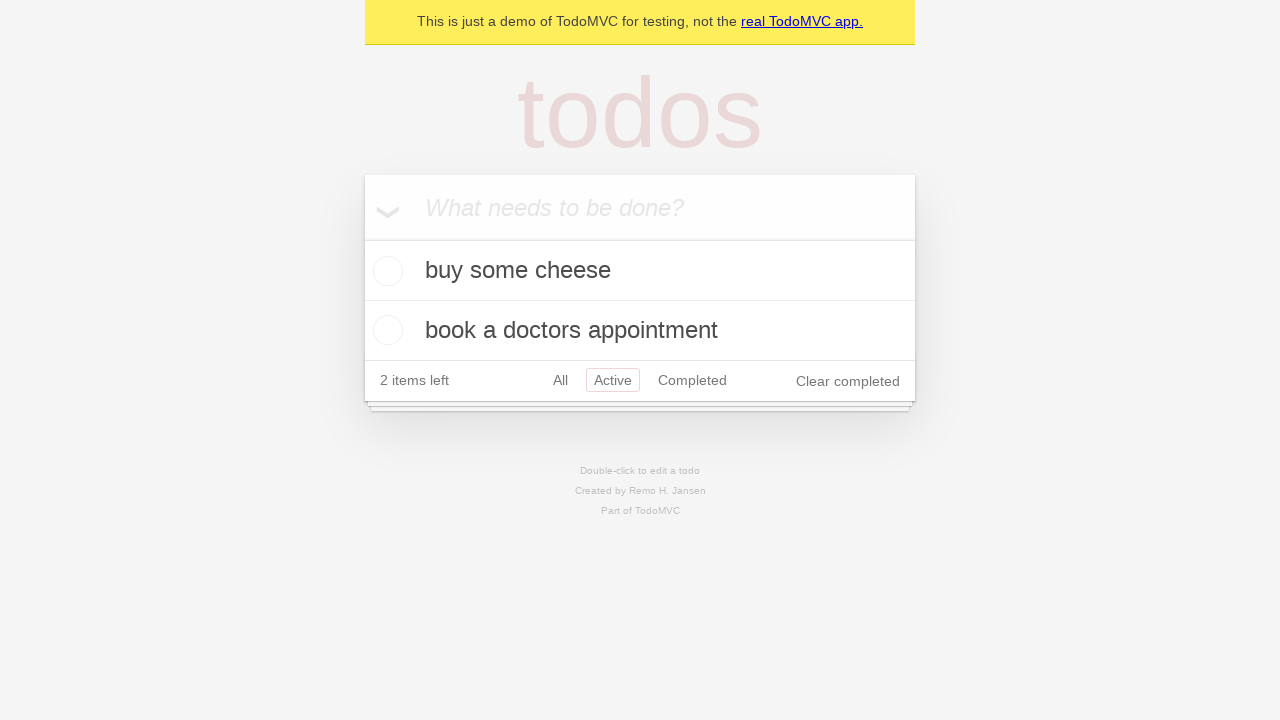